Tests JavaScript alert handling on DemoQA by clicking different alert buttons and interacting with simple alerts, confirmation dialogs, and prompt dialogs - accepting, dismissing, and entering text.

Starting URL: https://demoqa.com/alerts

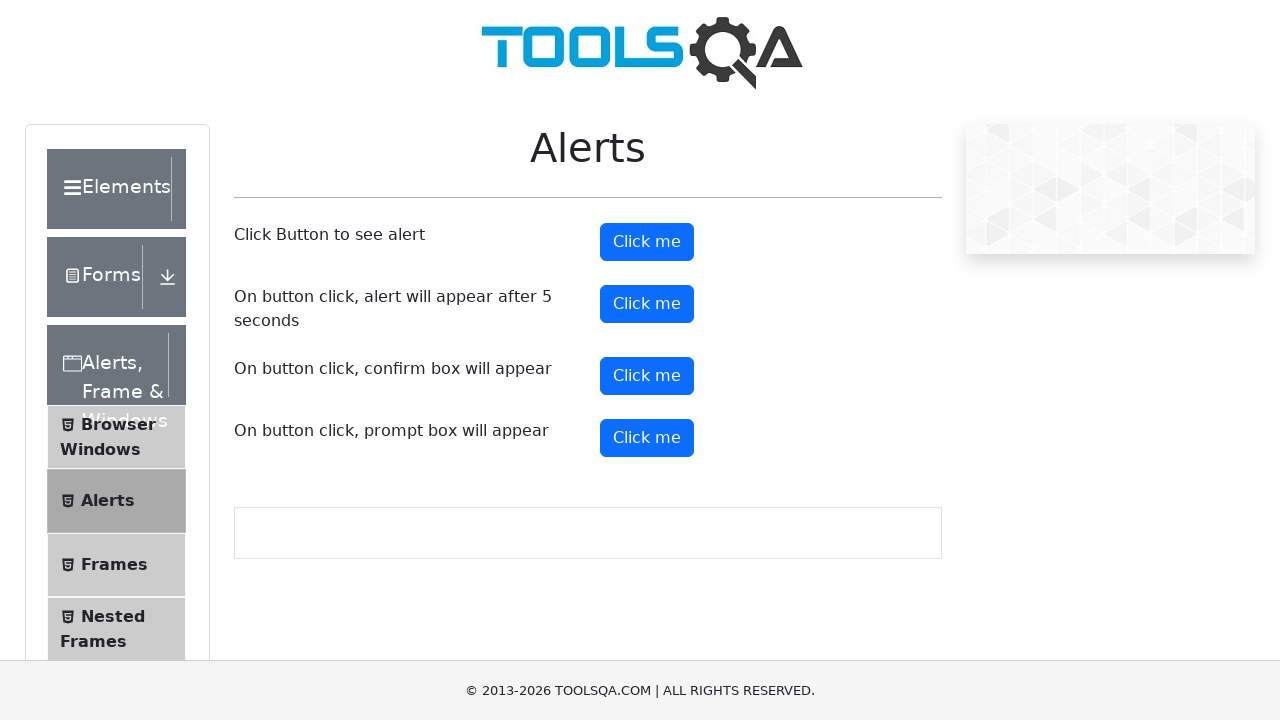

Set viewport size to 1920x1080
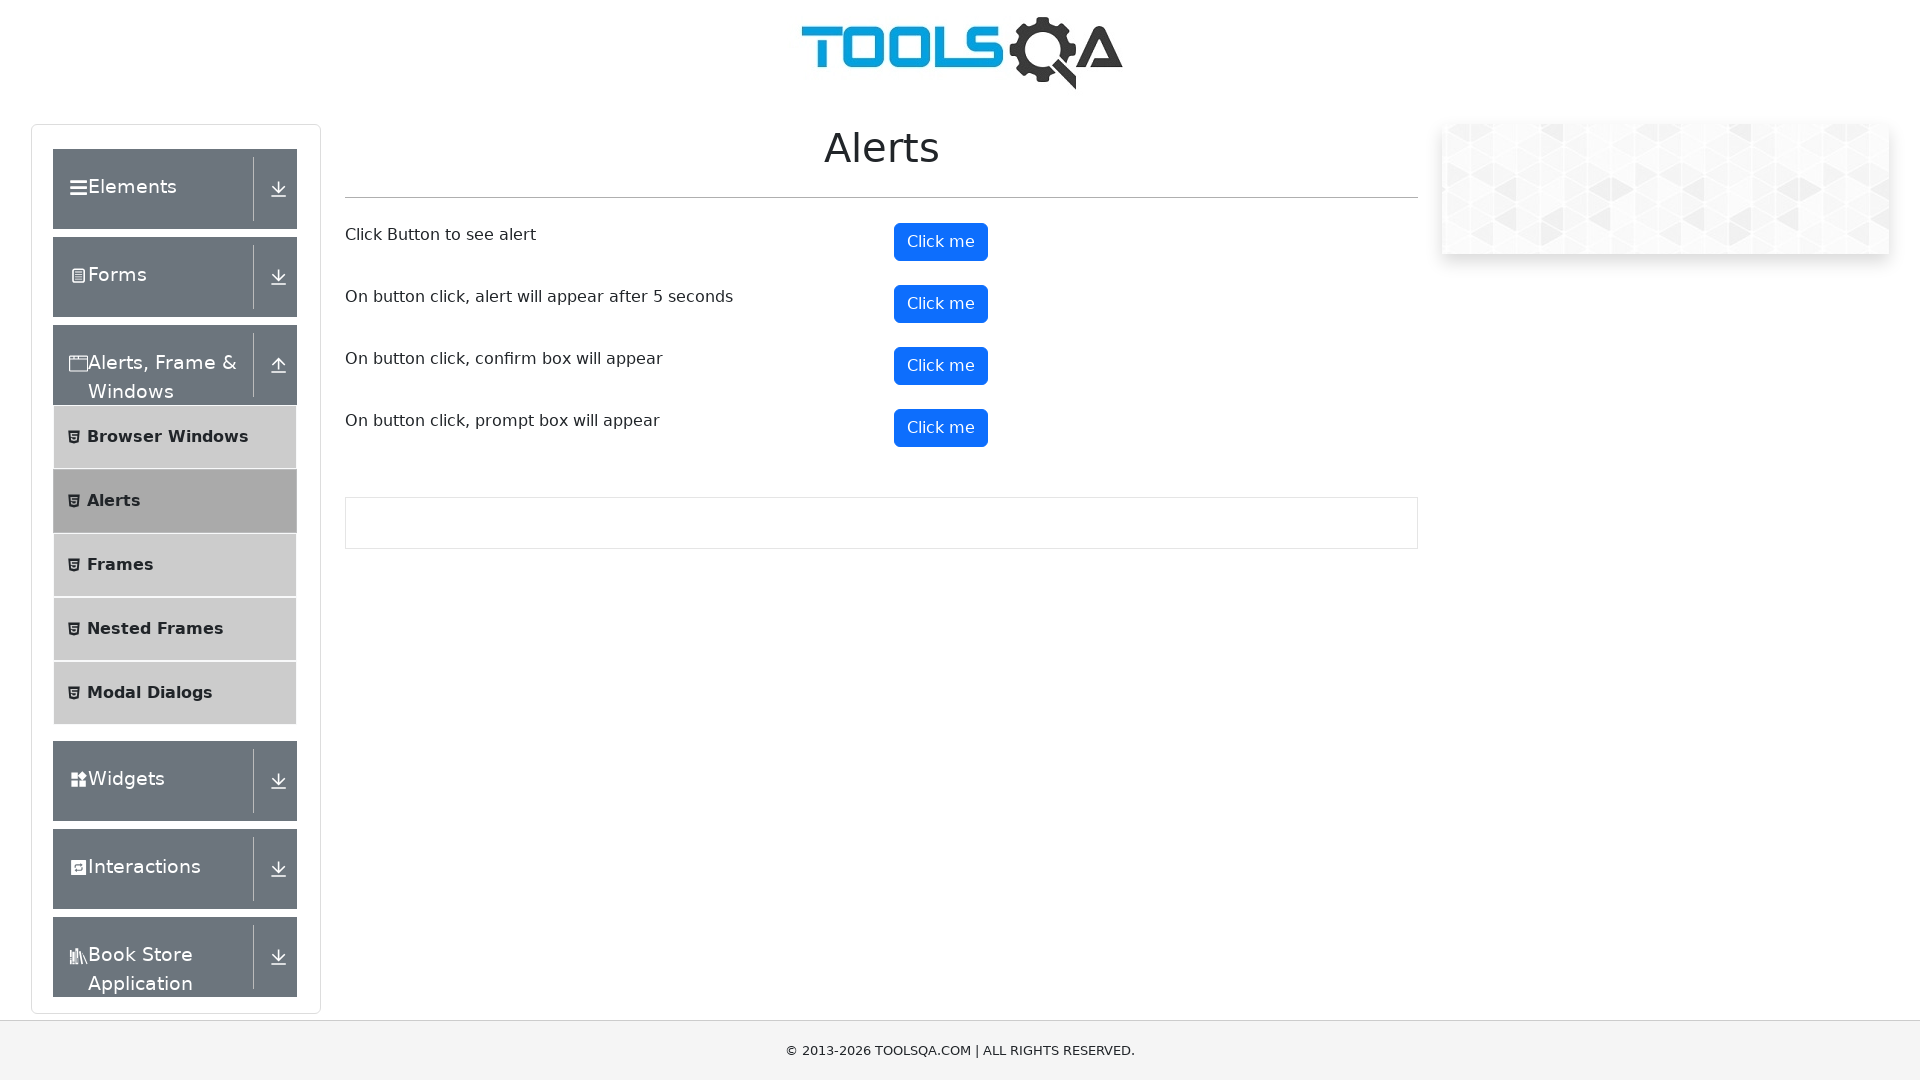

Waited for page to load (1500ms)
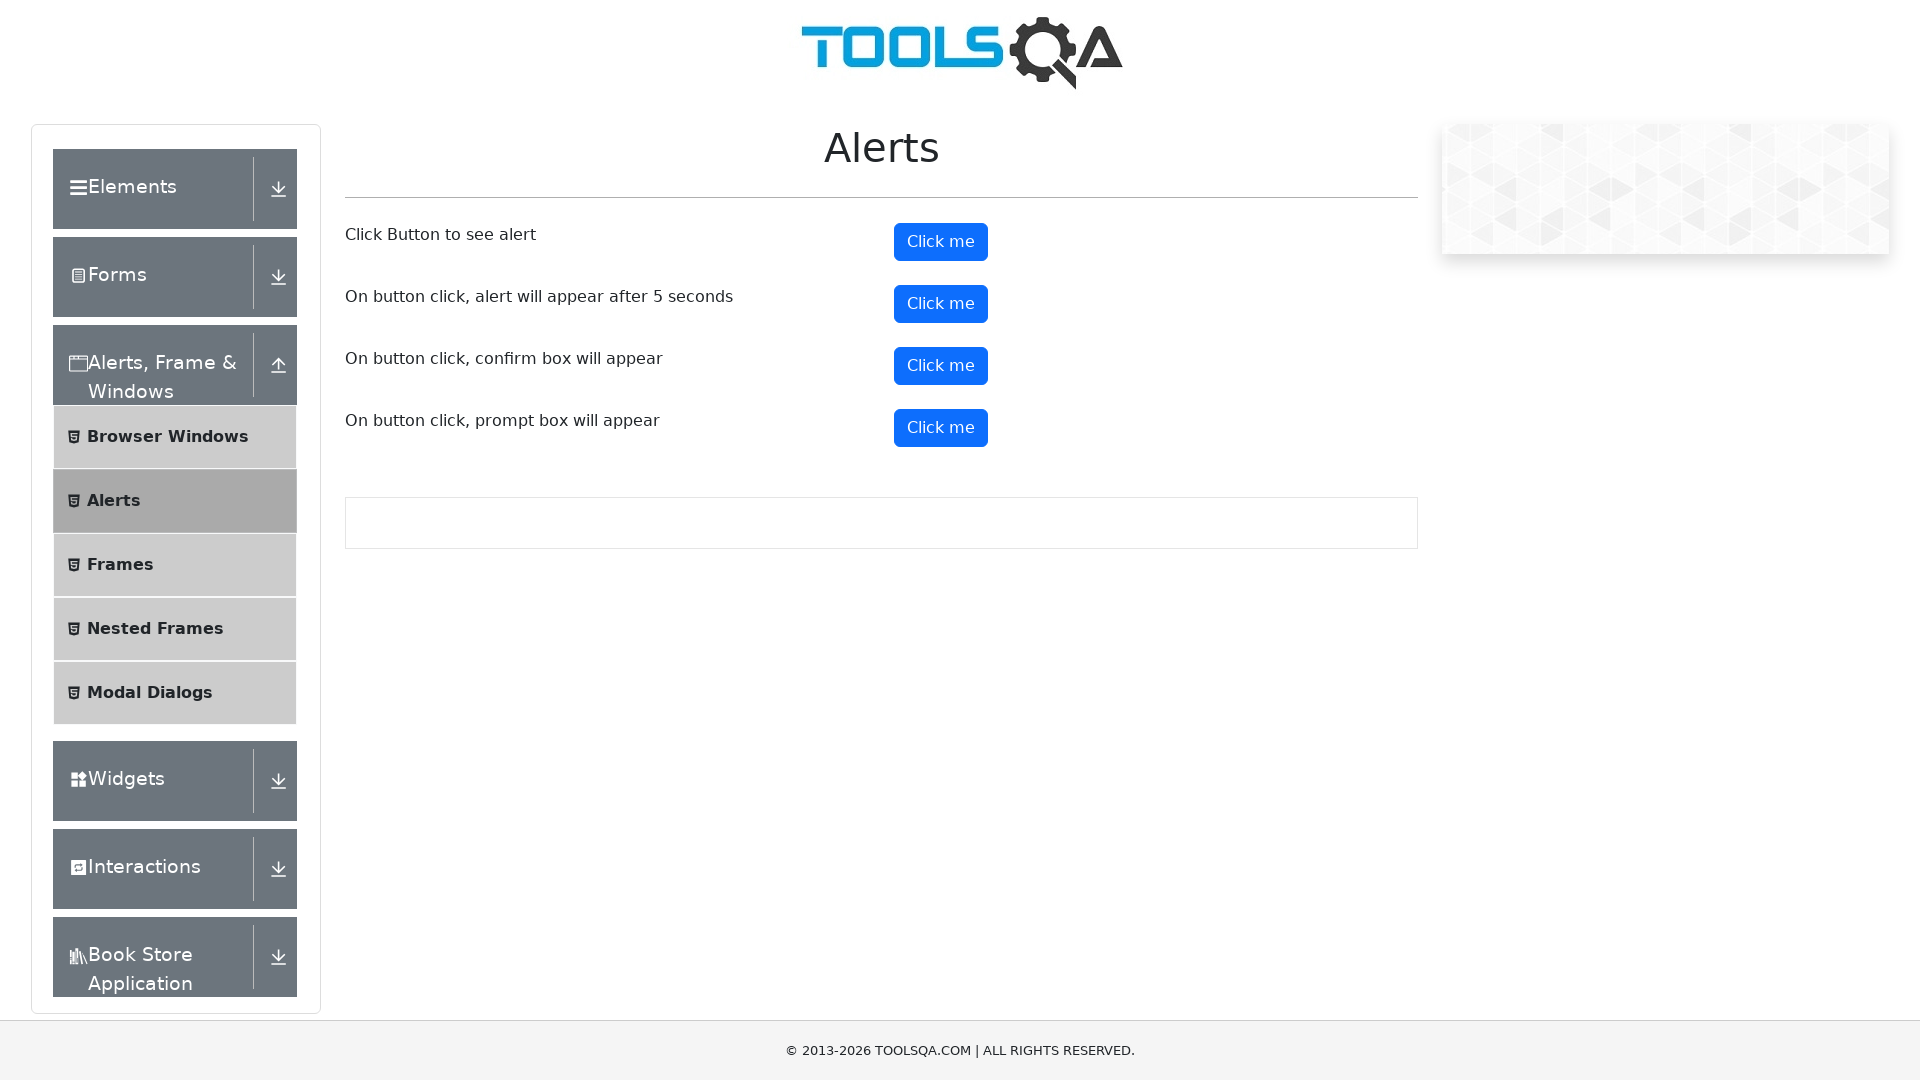

Clicked the simple alert button at (941, 242) on #alertButton
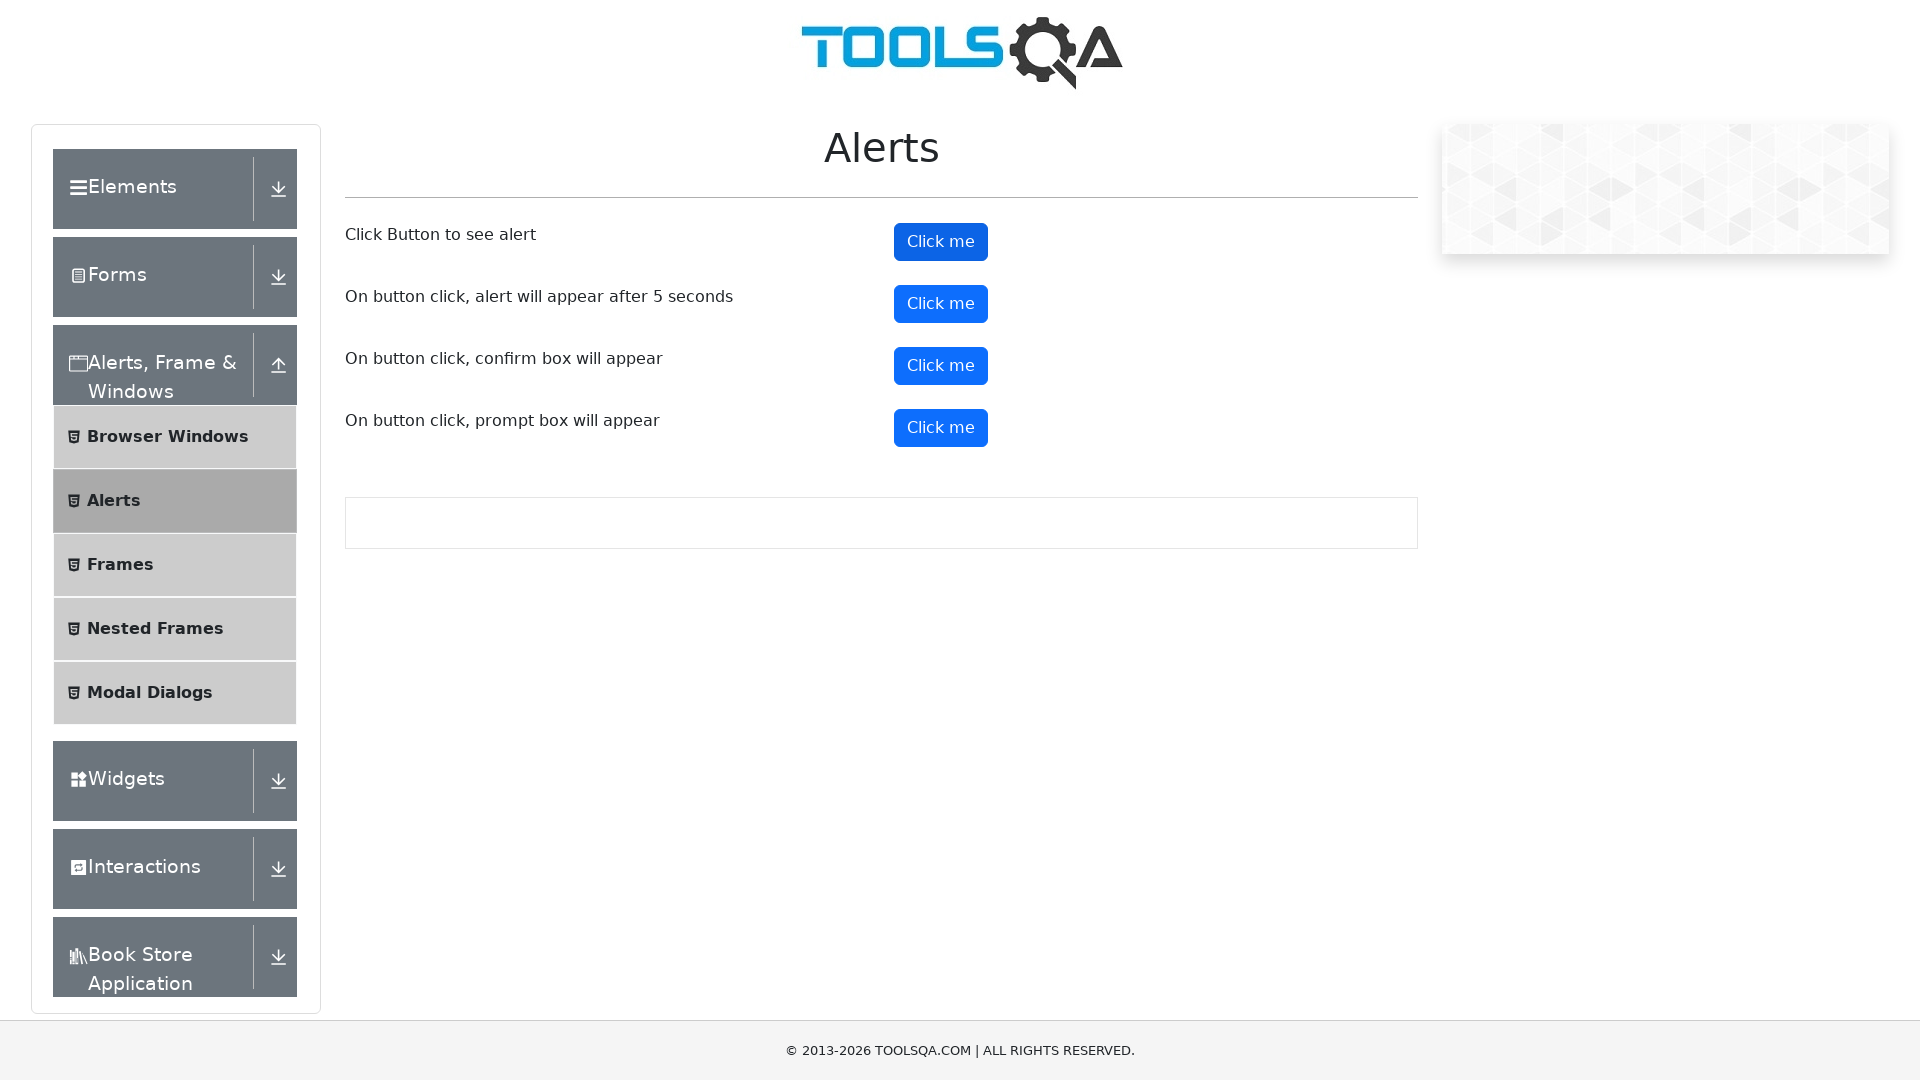

Accepted the simple alert dialog
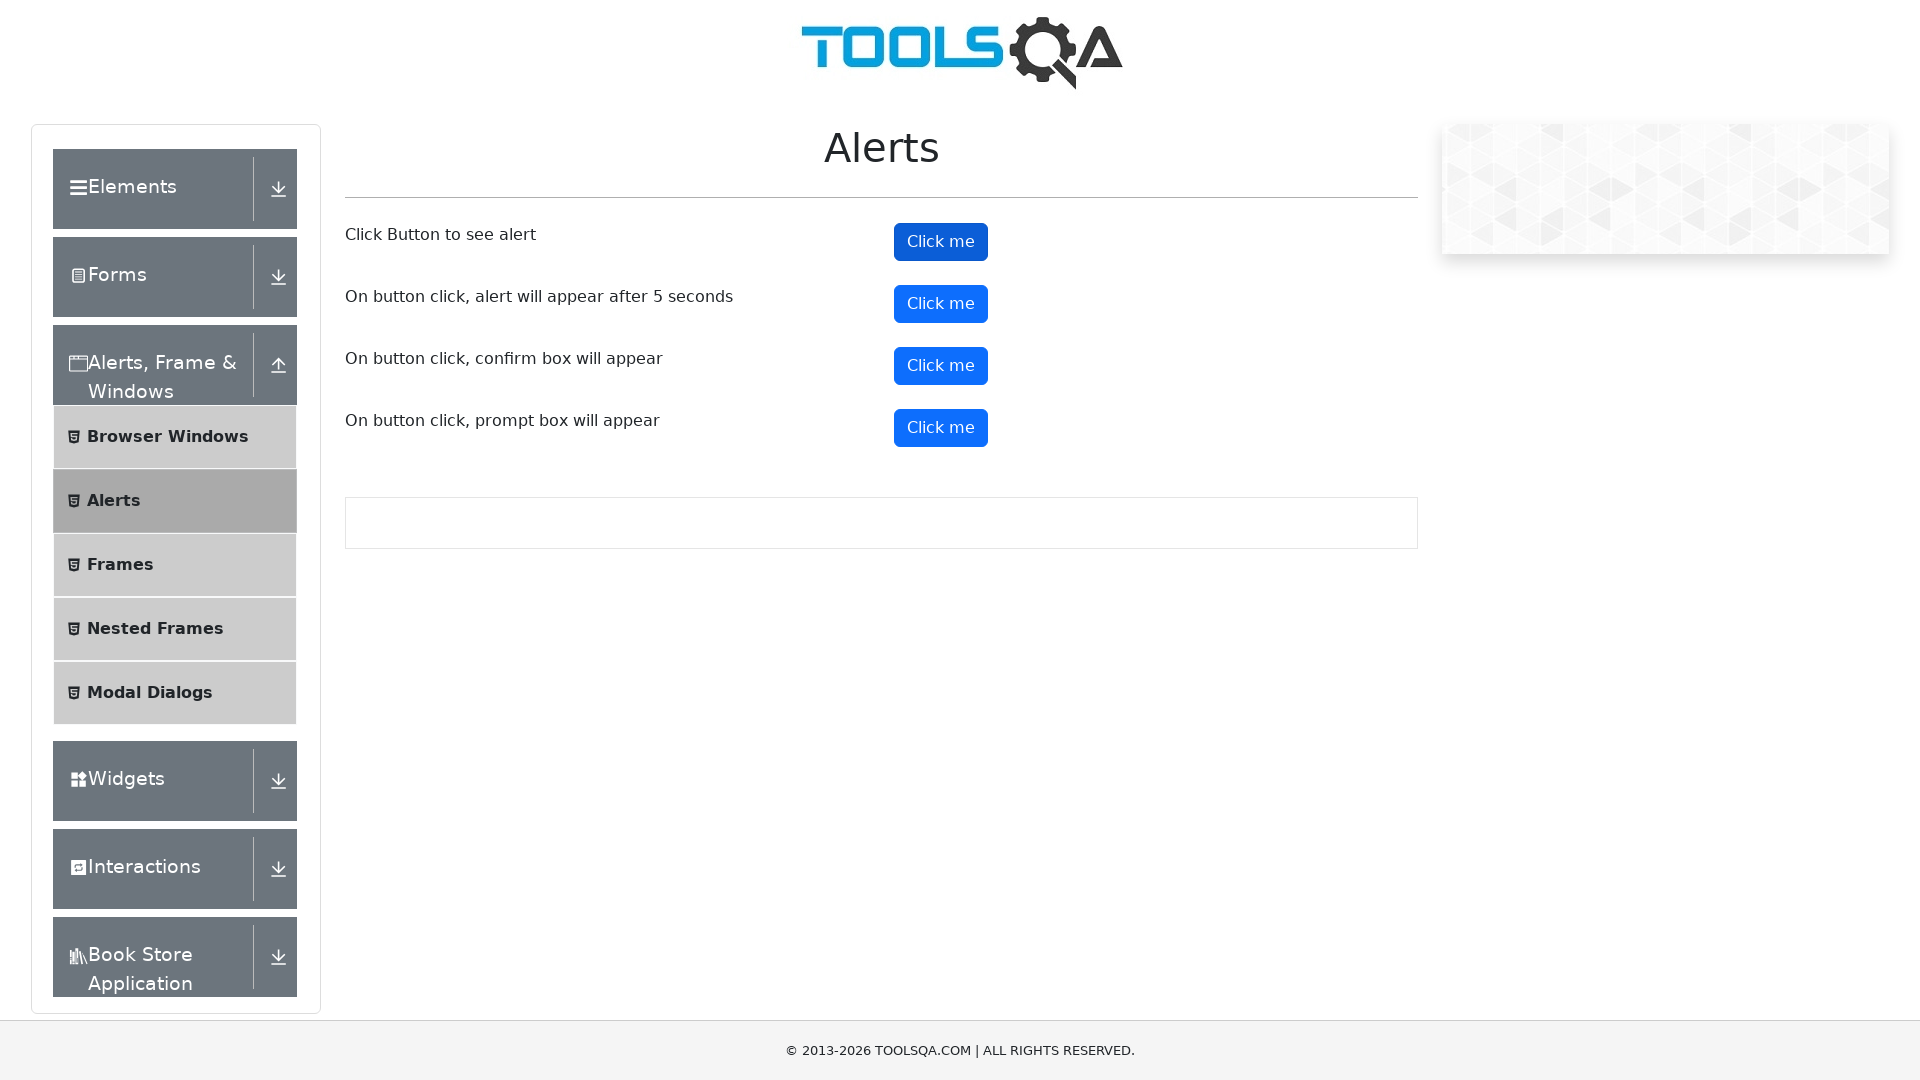

Clicked the confirmation dialog button at (941, 366) on #confirmButton
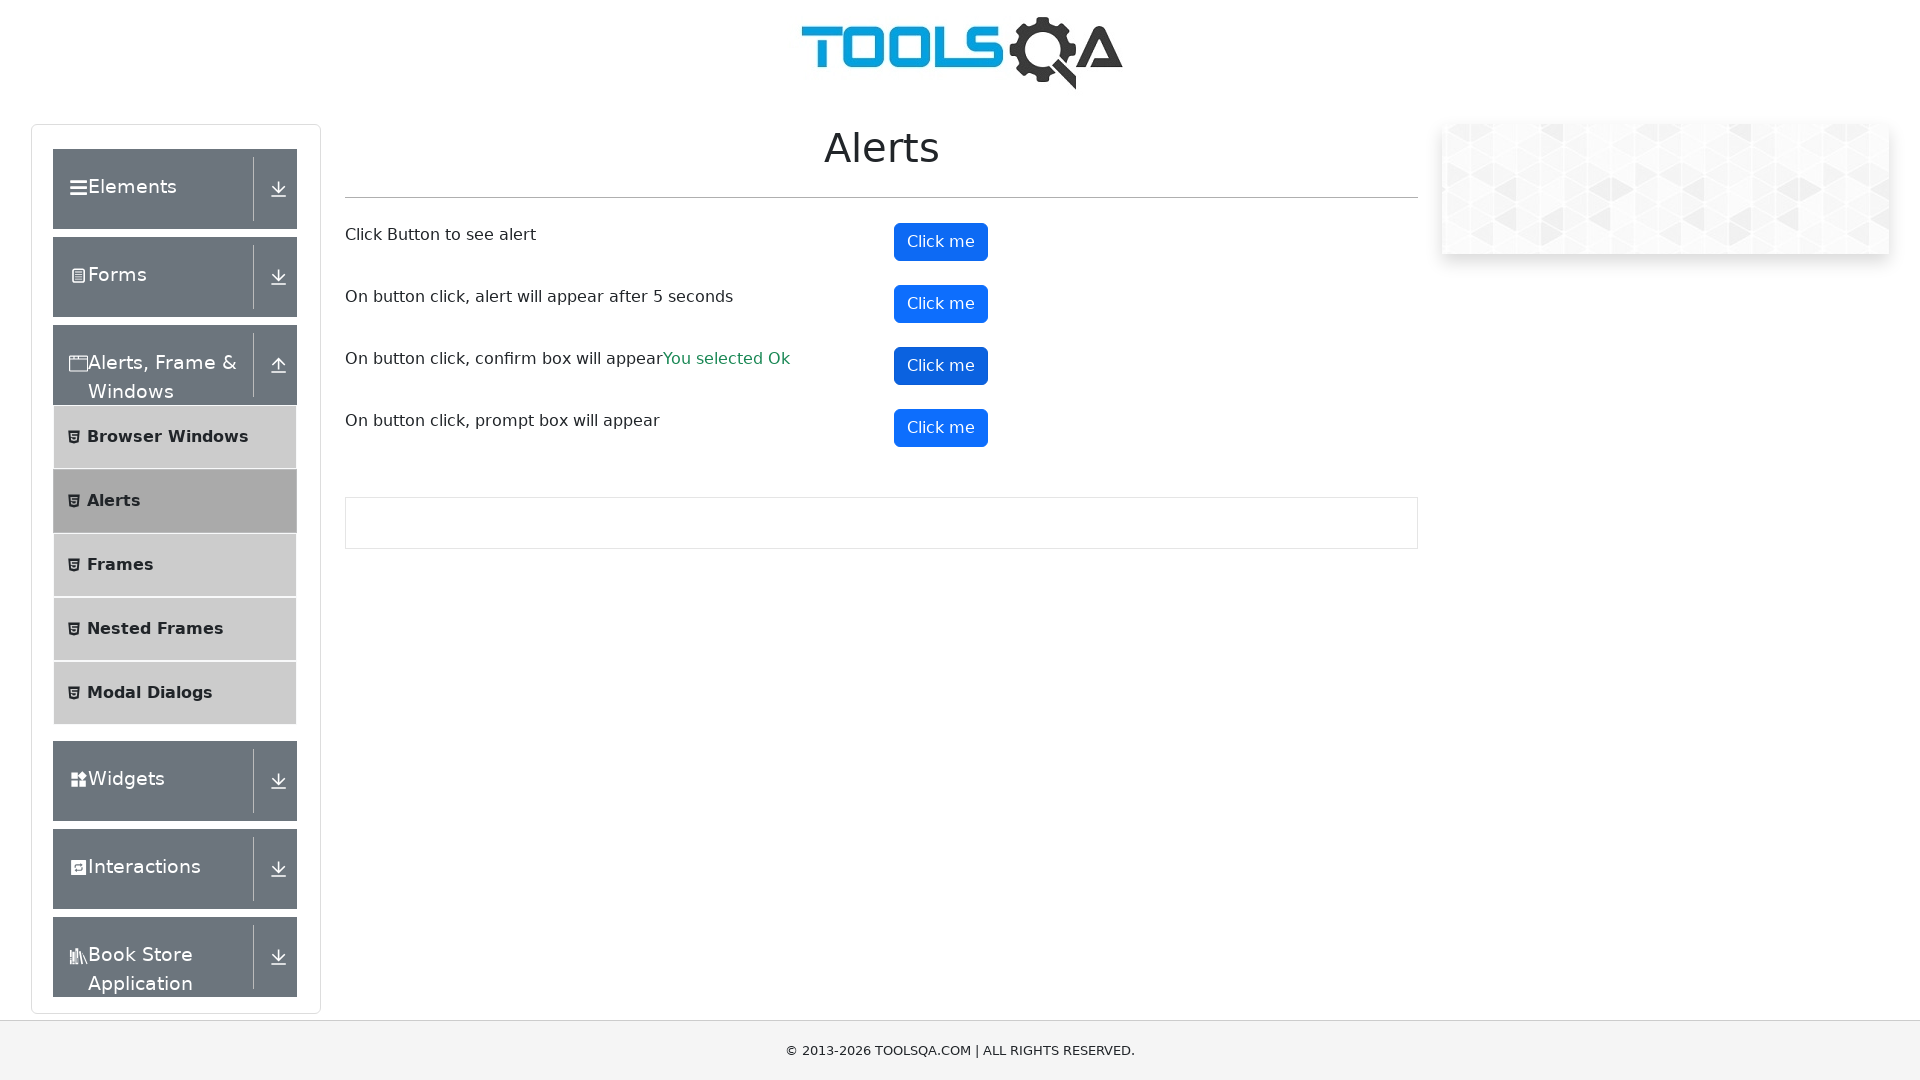

Dismissed the confirmation dialog
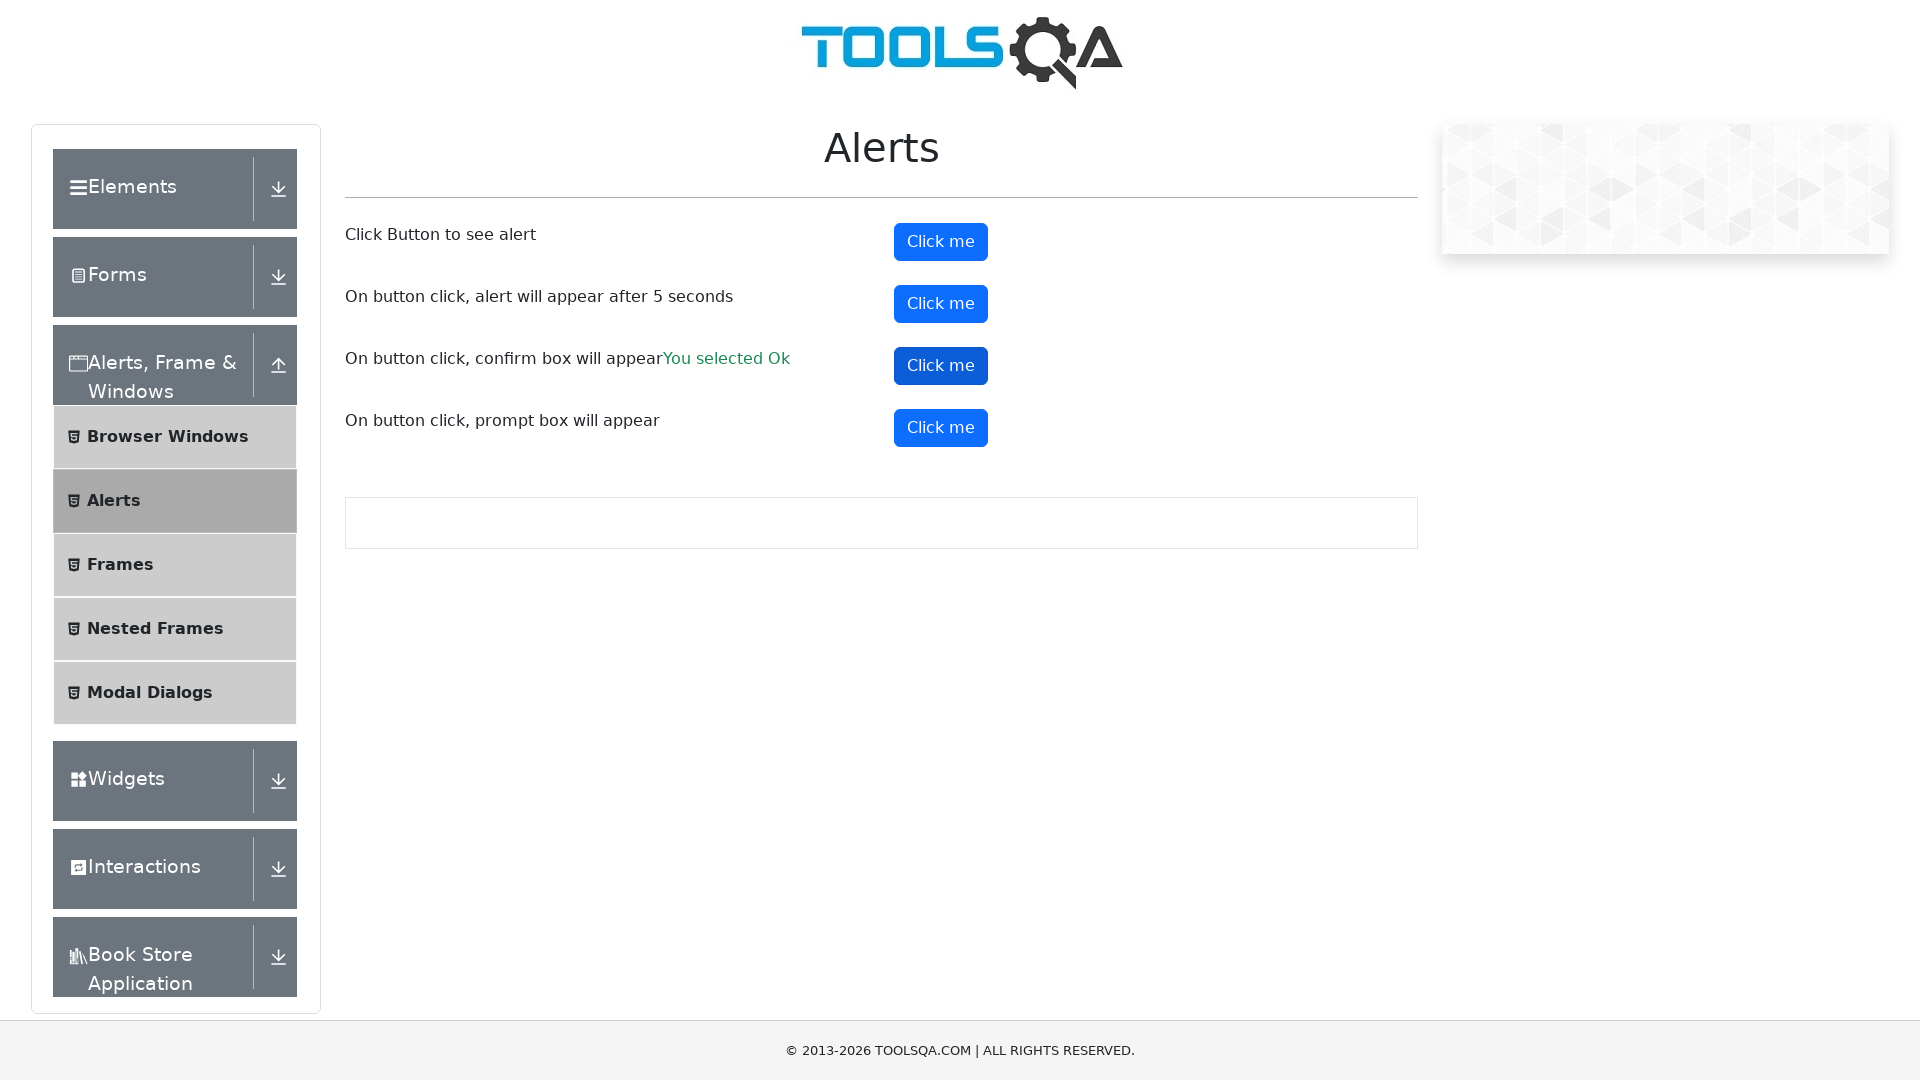

Confirmation result element appeared
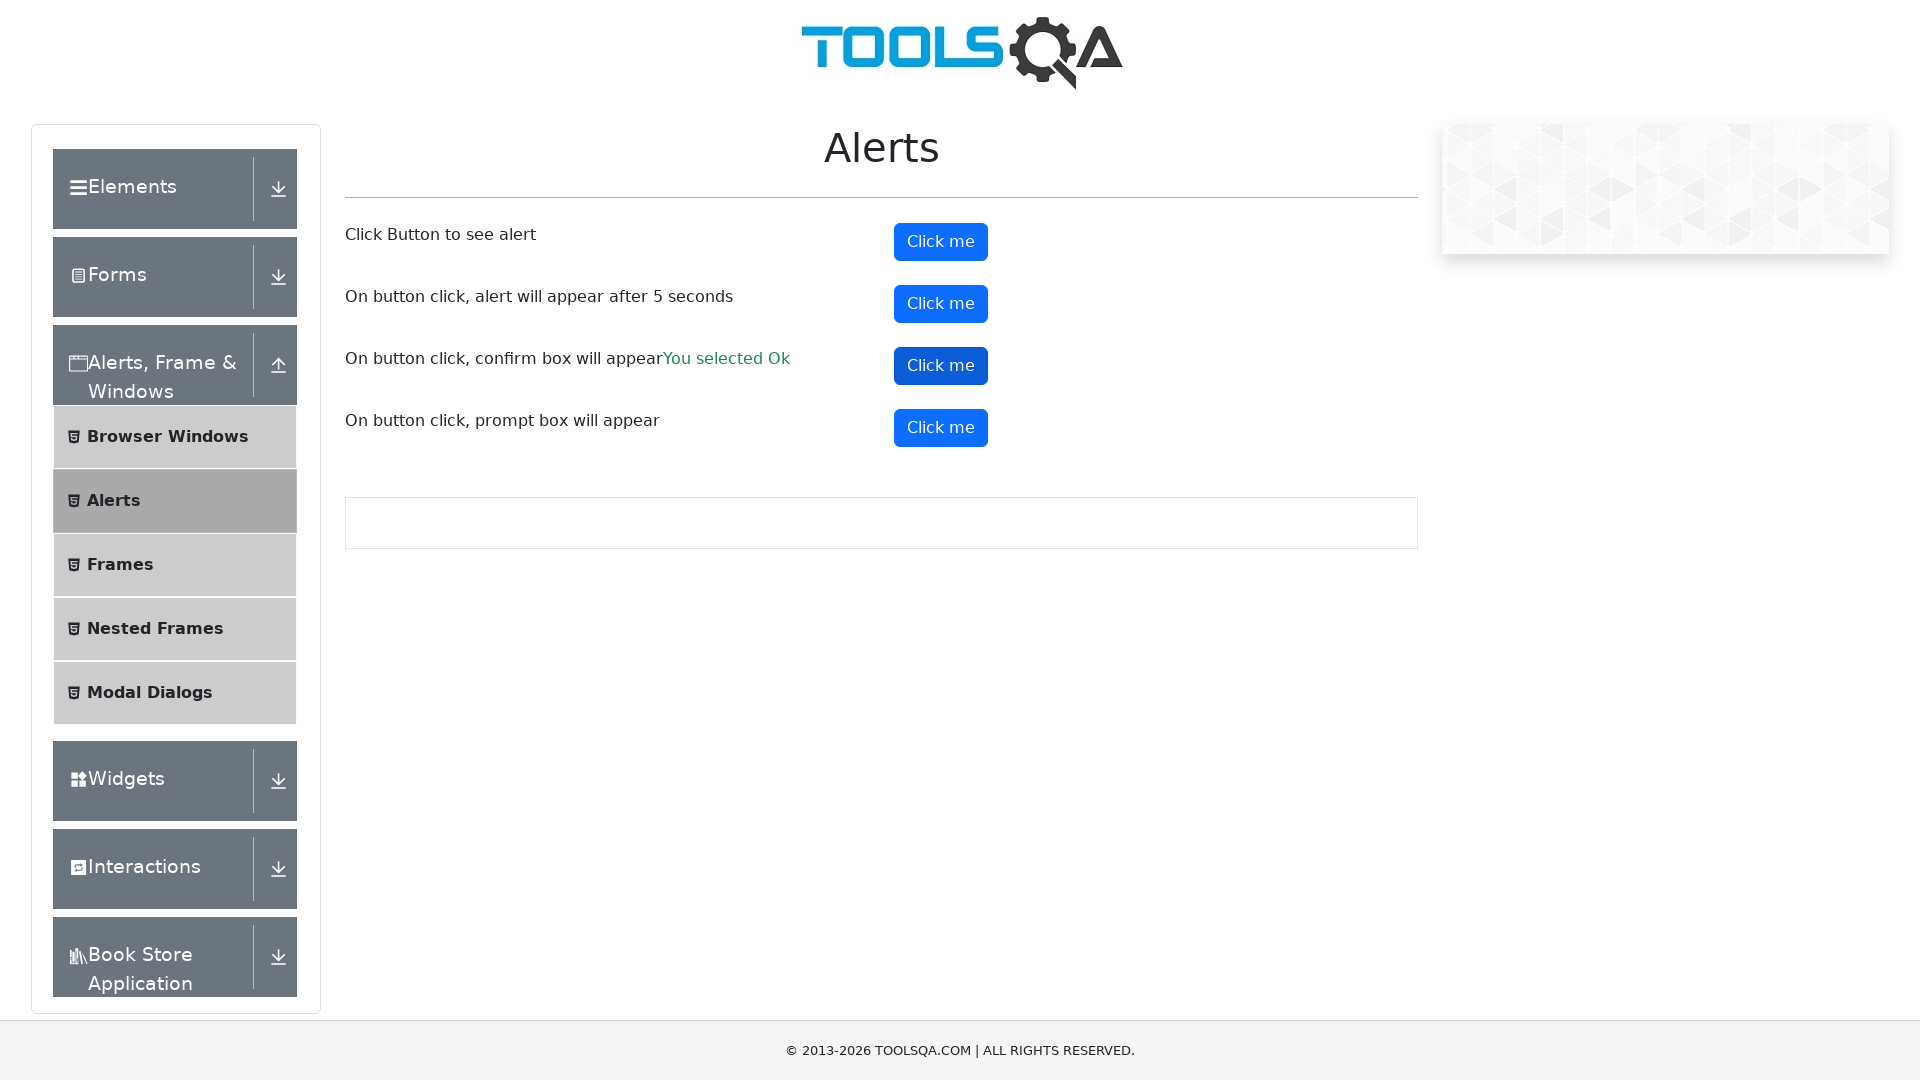

Clicked the prompt dialog button at (941, 428) on #promtButton
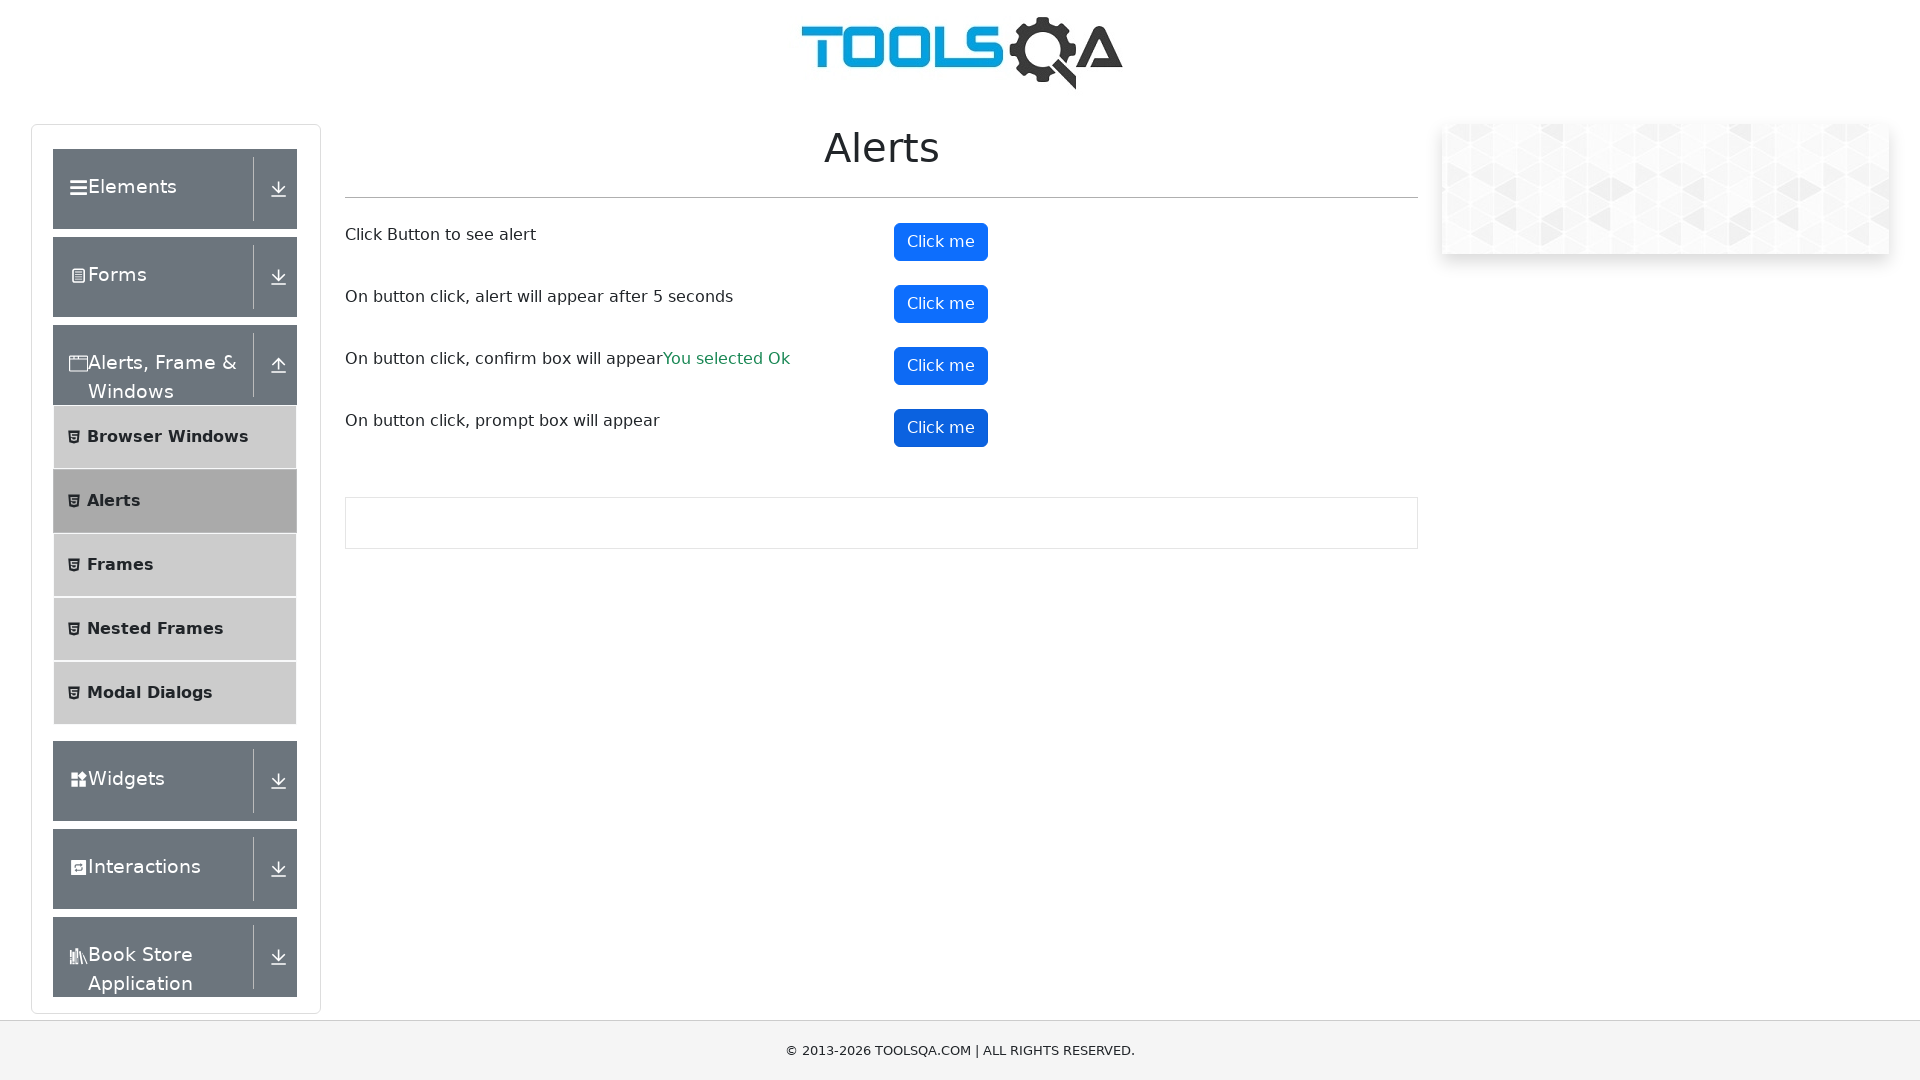

Entered text 'Selenium Test - pt verificare' in prompt dialog and accepted
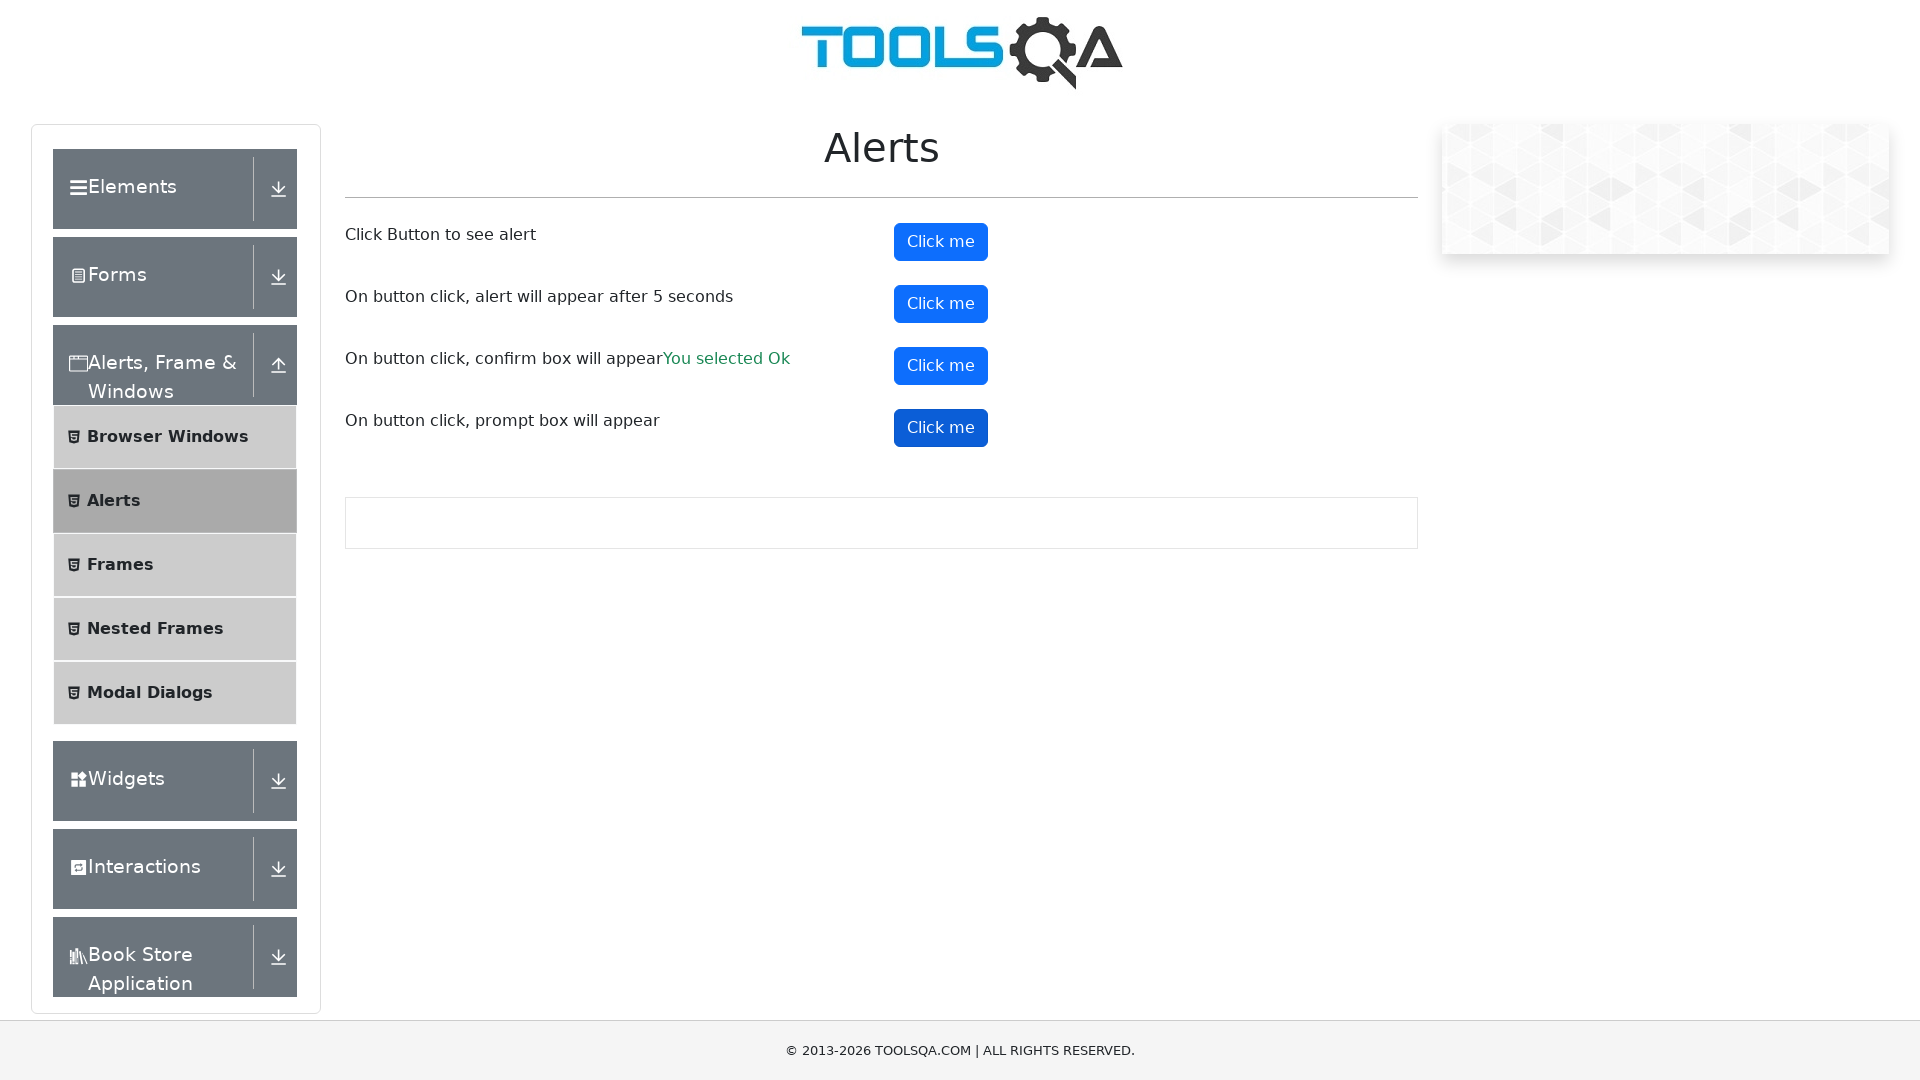

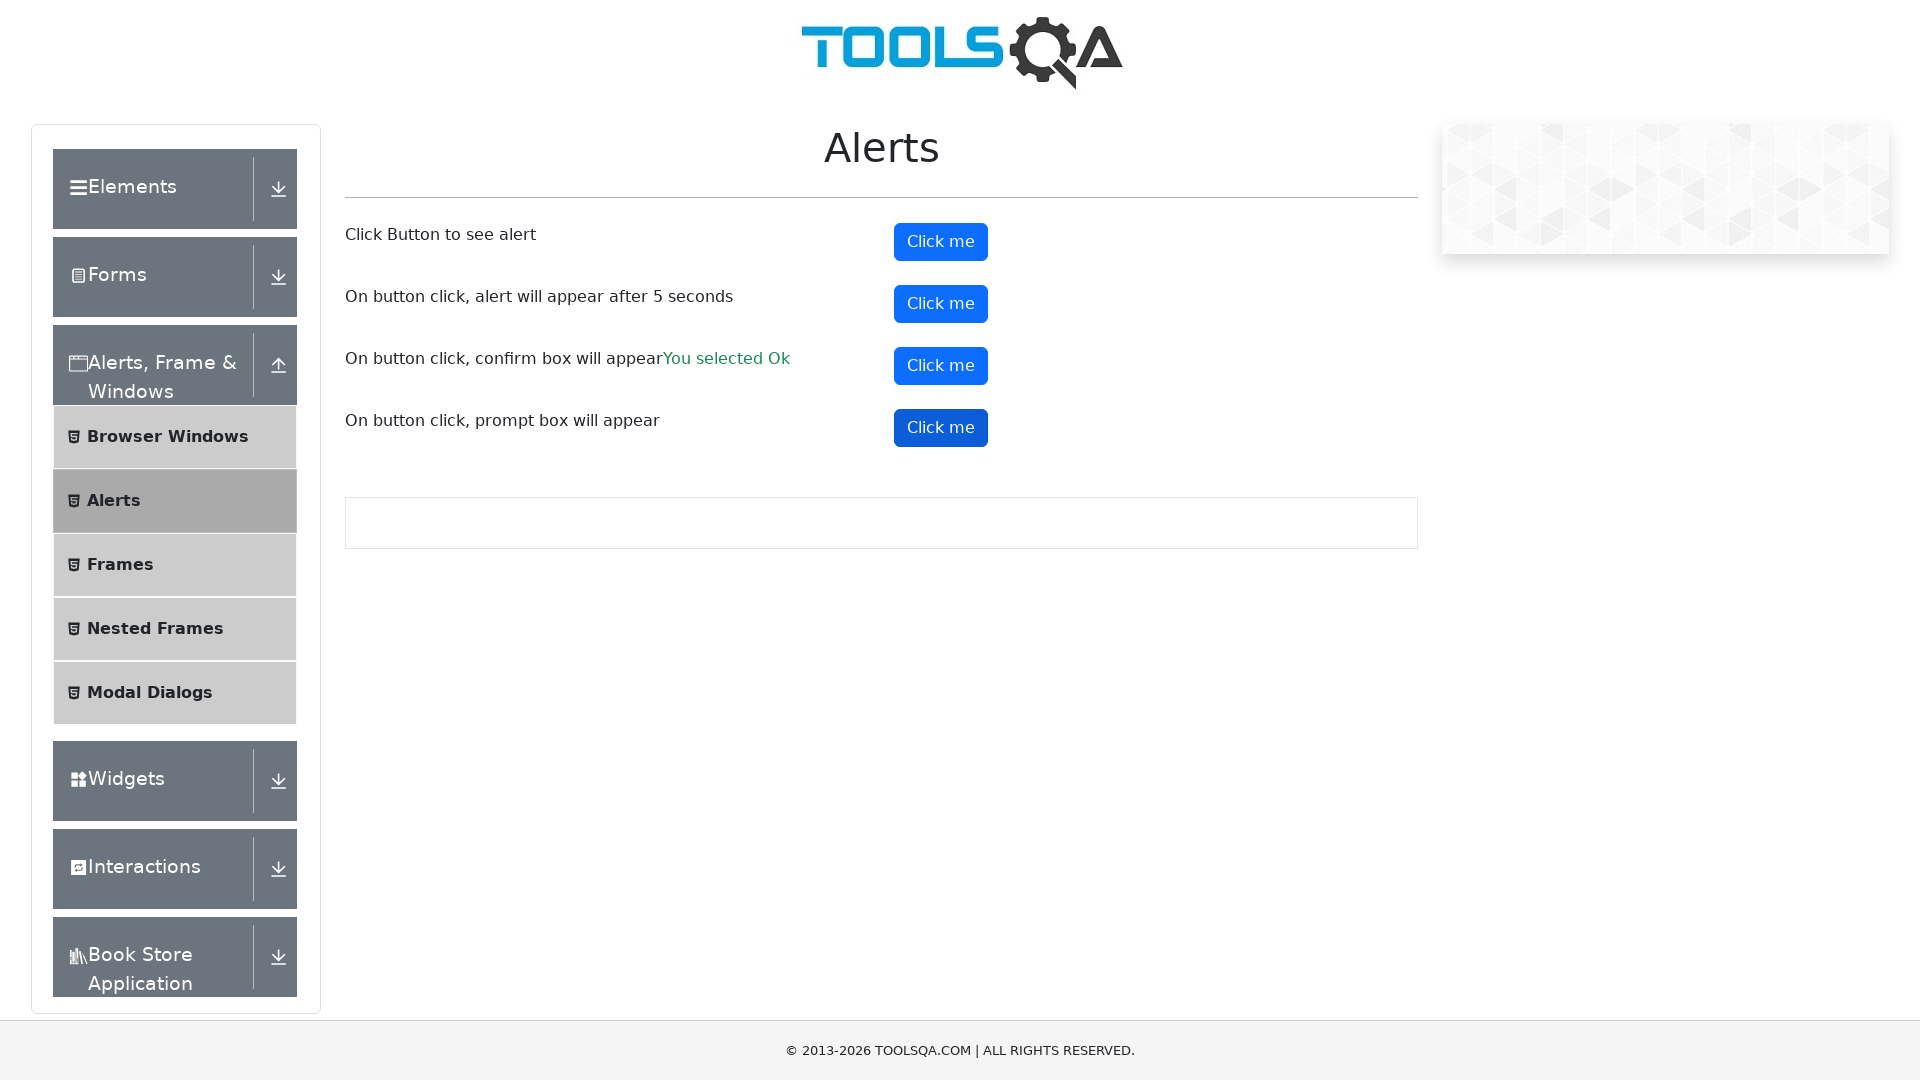